Tests the train search functionality on erail.in by entering departure and arrival stations, disabling date selection, and verifying that train results are displayed

Starting URL: https://erail.in/

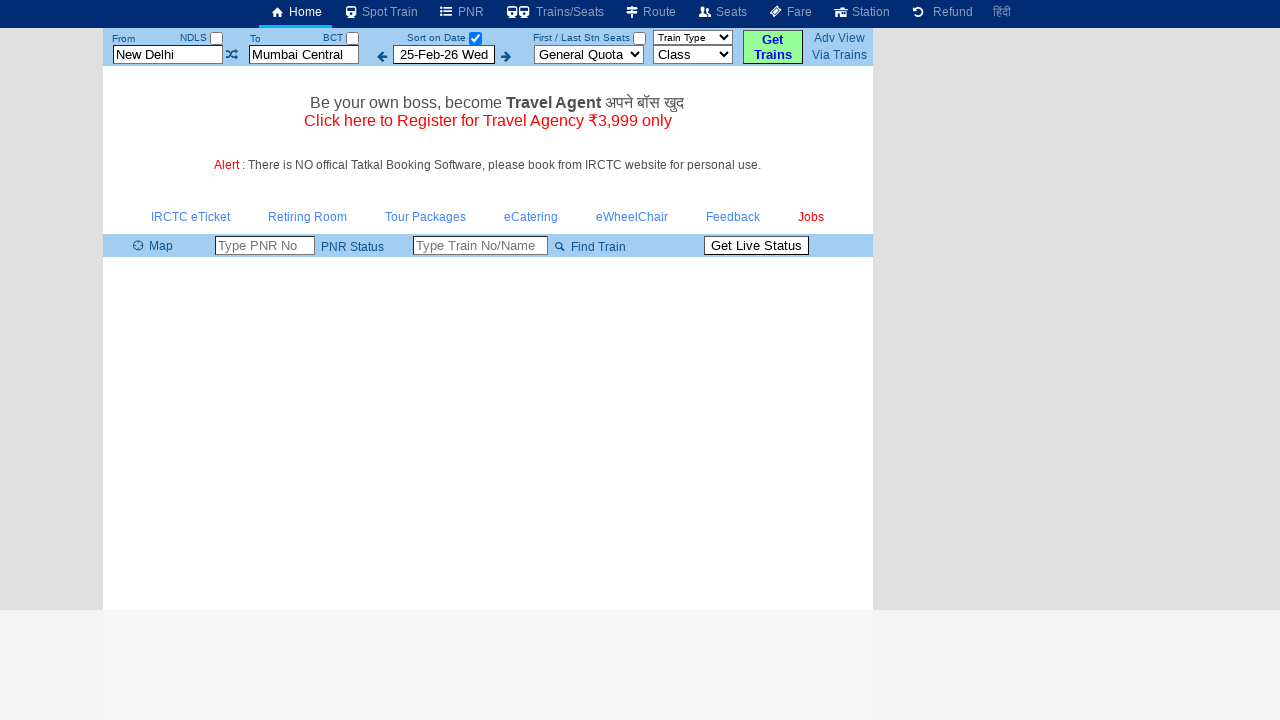

Cleared departure station input field on #txtStationFrom
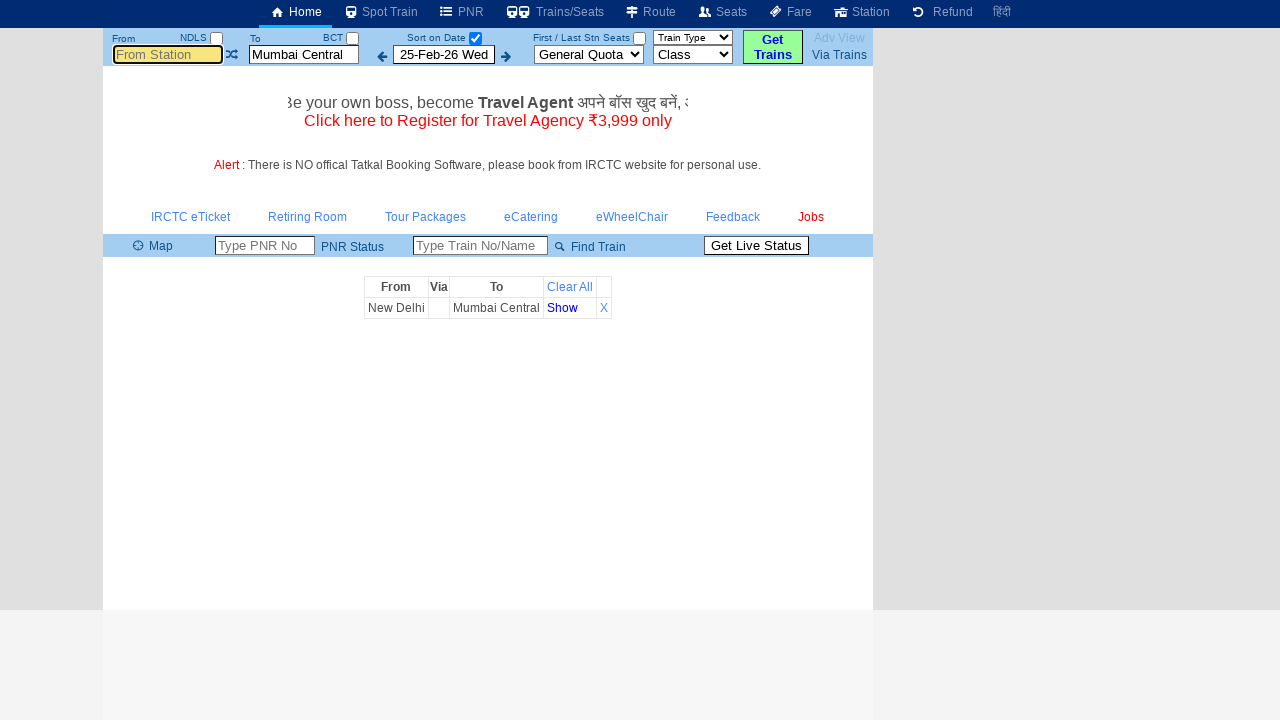

Entered 'MAS' (Chennai Central) as departure station on #txtStationFrom
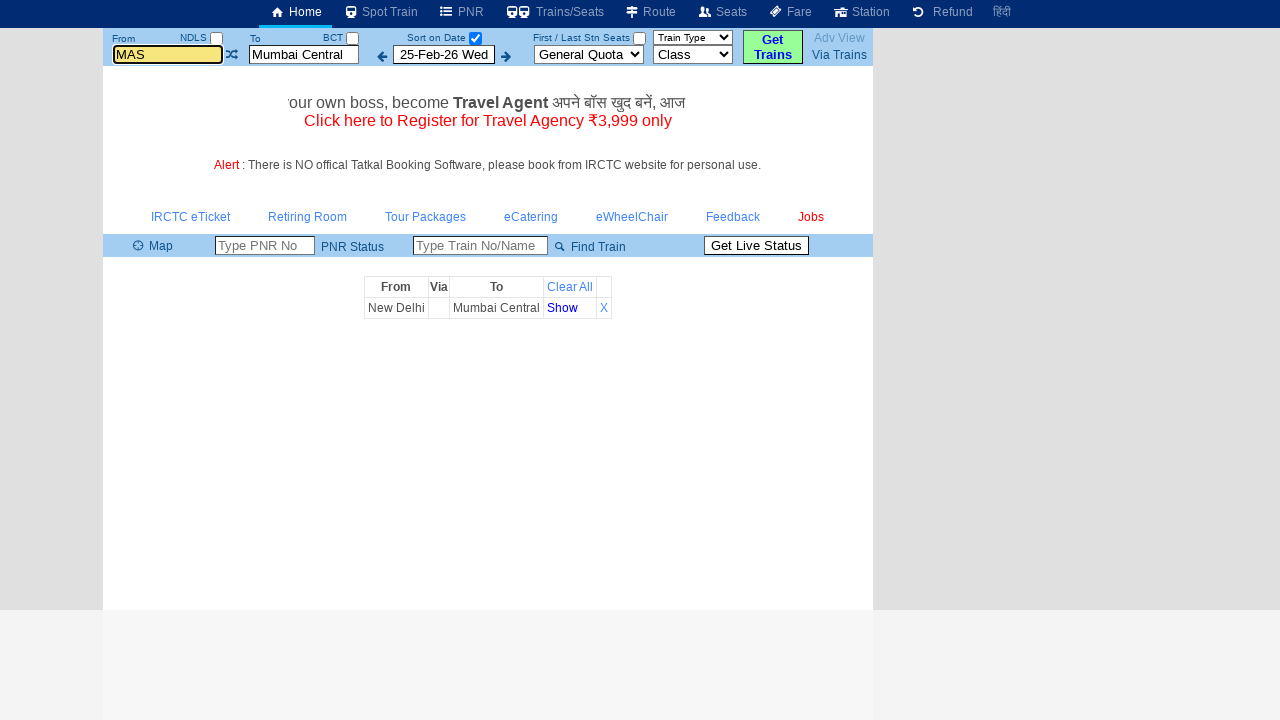

Waited 500ms for autocomplete suggestions
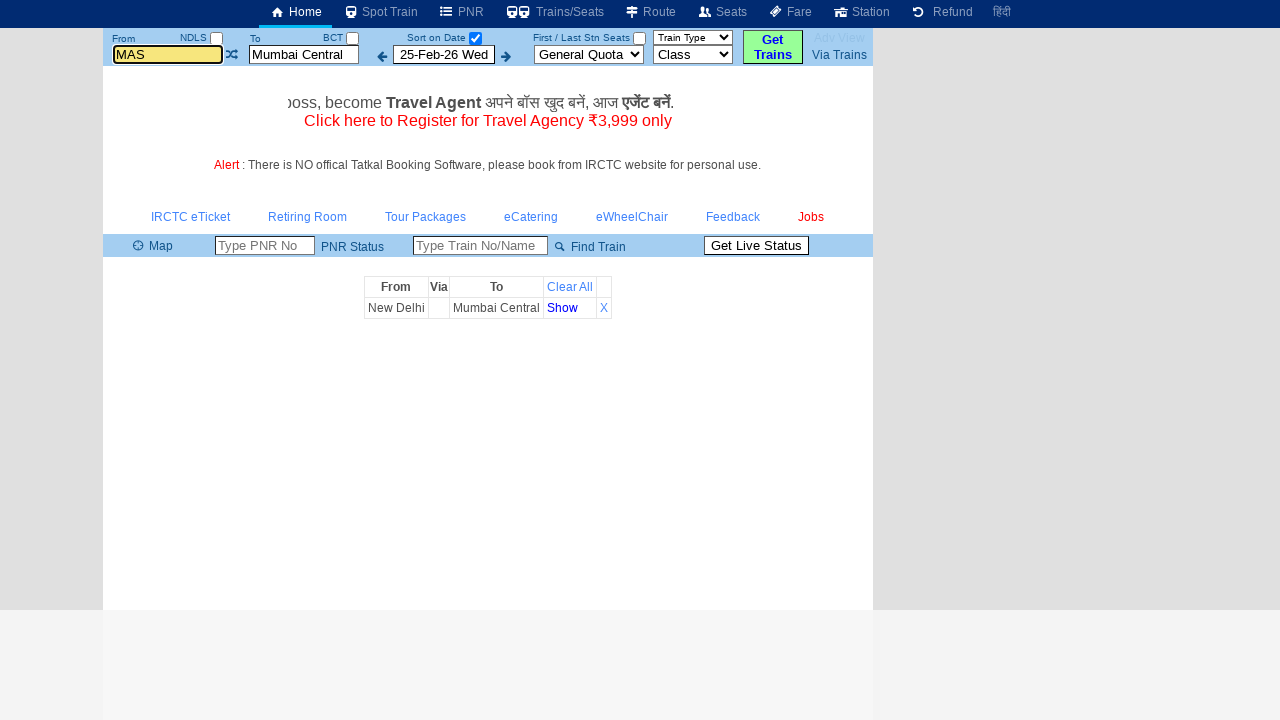

Pressed Enter to confirm departure station on #txtStationFrom
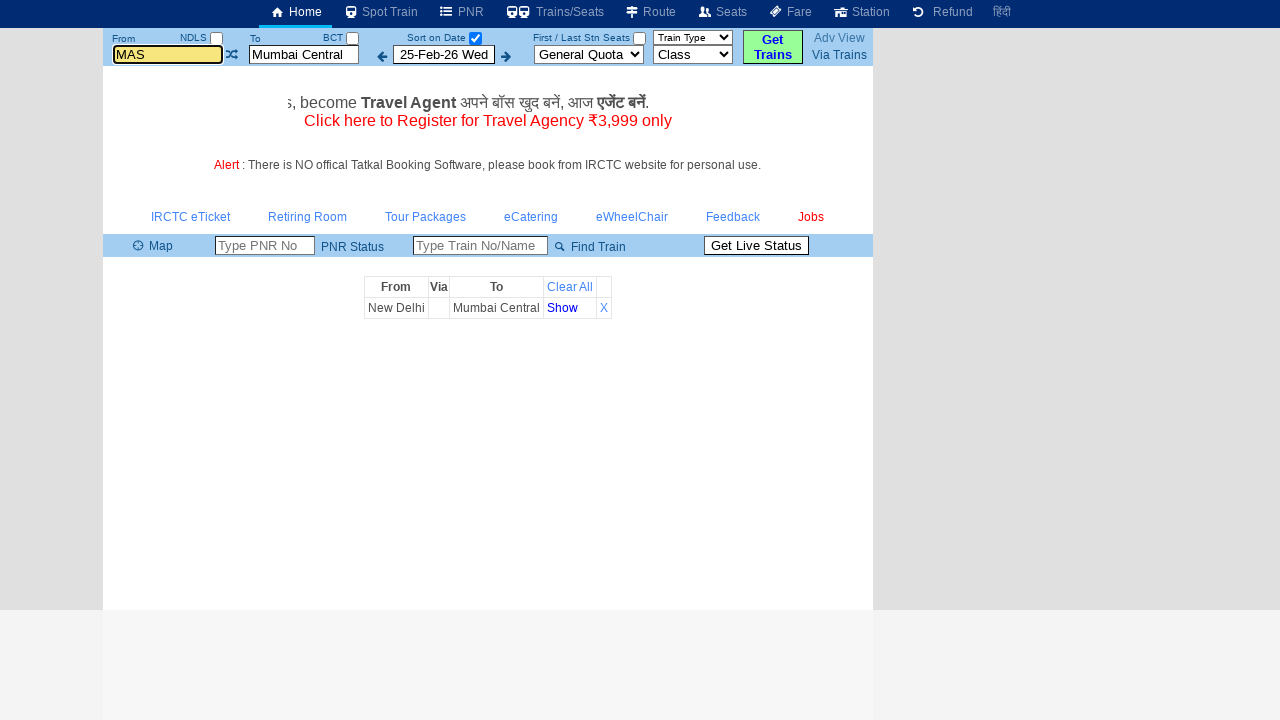

Cleared arrival station input field on #txtStationTo
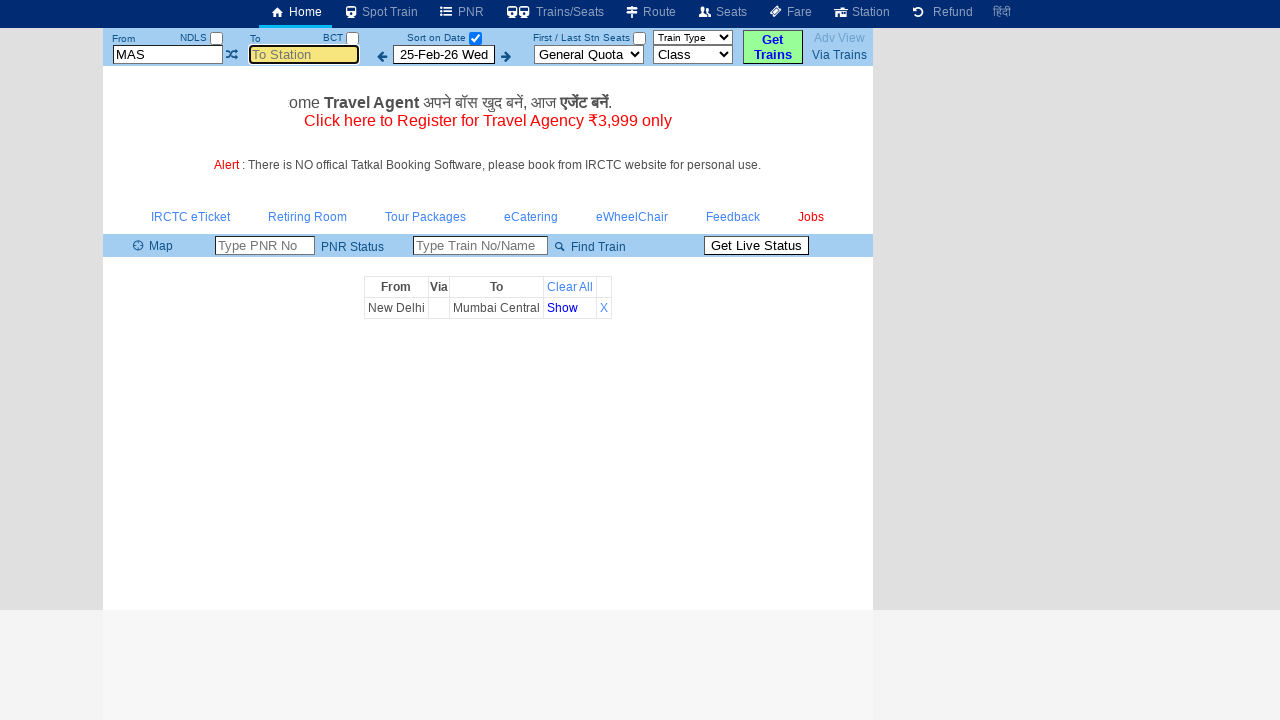

Entered 'CAPE' (Cape Comorin) as arrival station on #txtStationTo
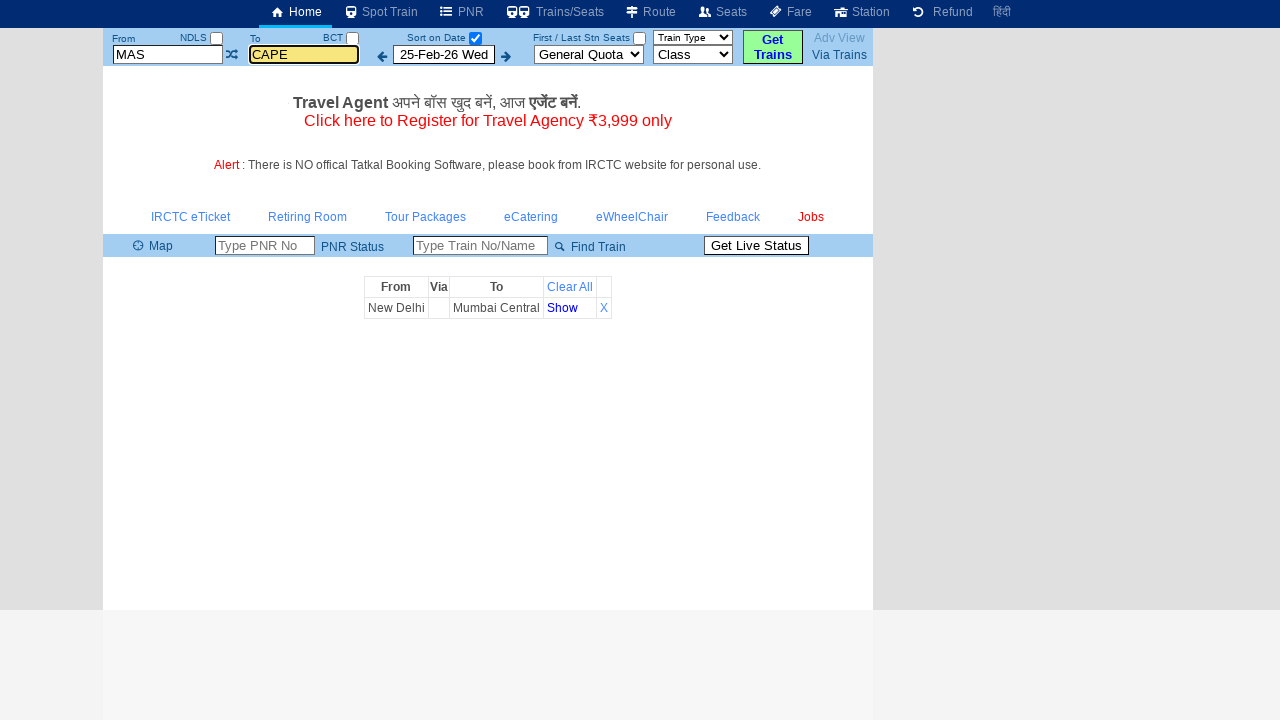

Waited 500ms for autocomplete suggestions
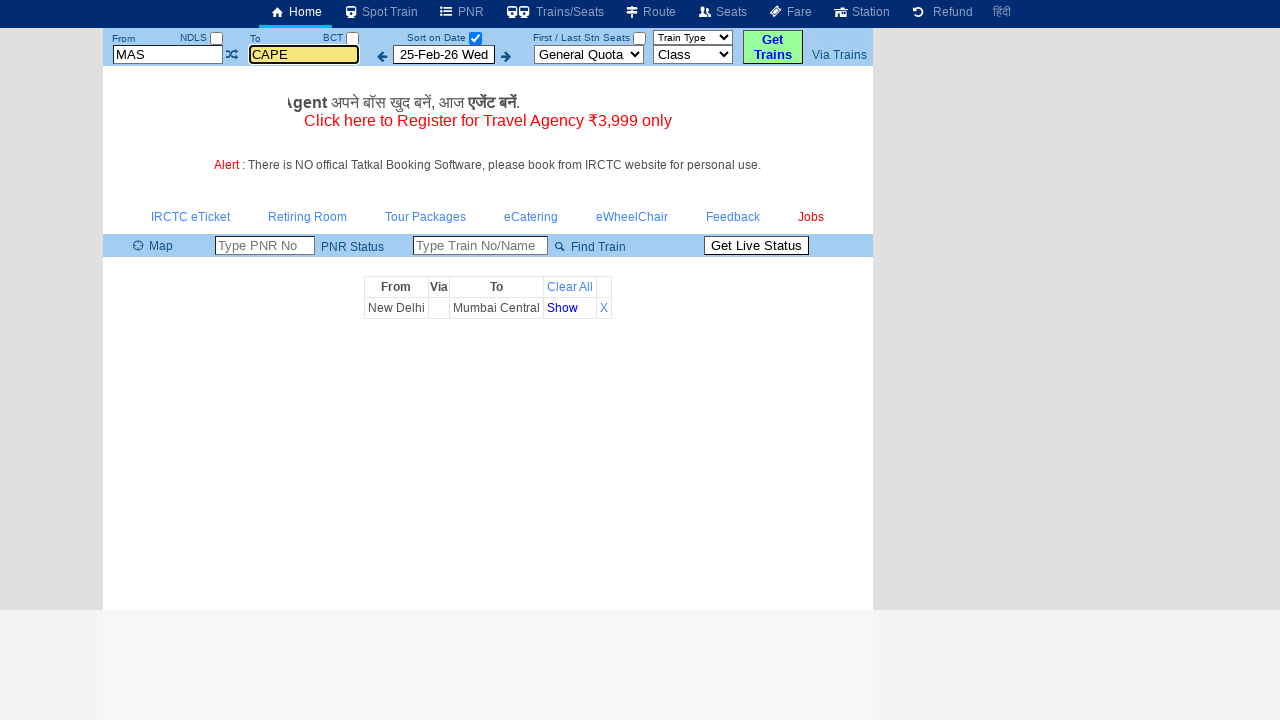

Pressed Enter to confirm arrival station on #txtStationTo
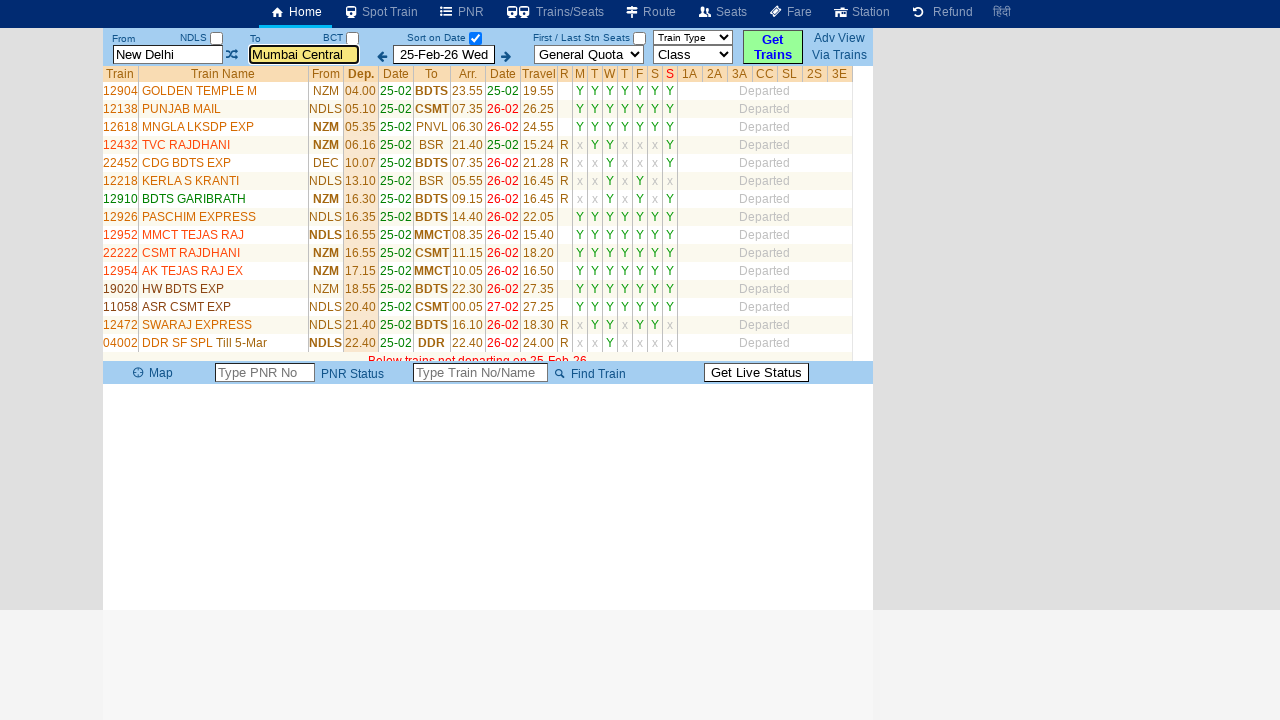

Unchecked date selection checkbox to display all trains at (475, 38) on #chkSelectDateOnly
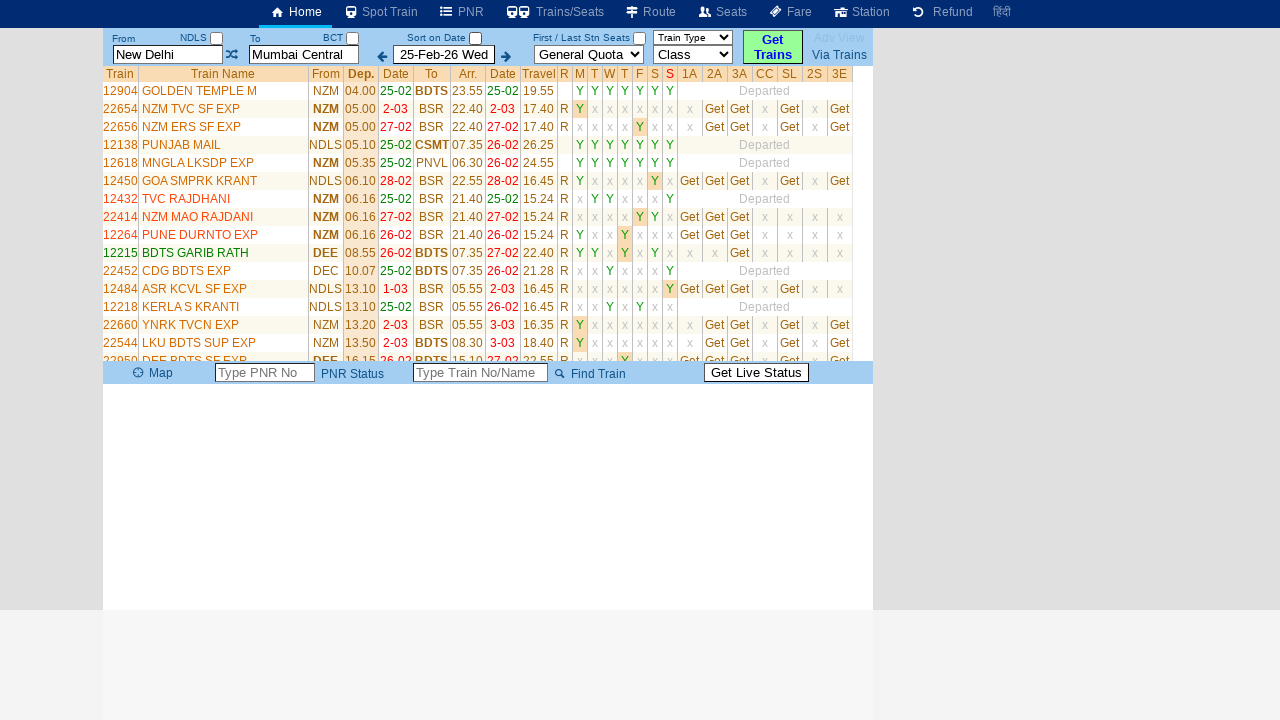

Train results table loaded successfully
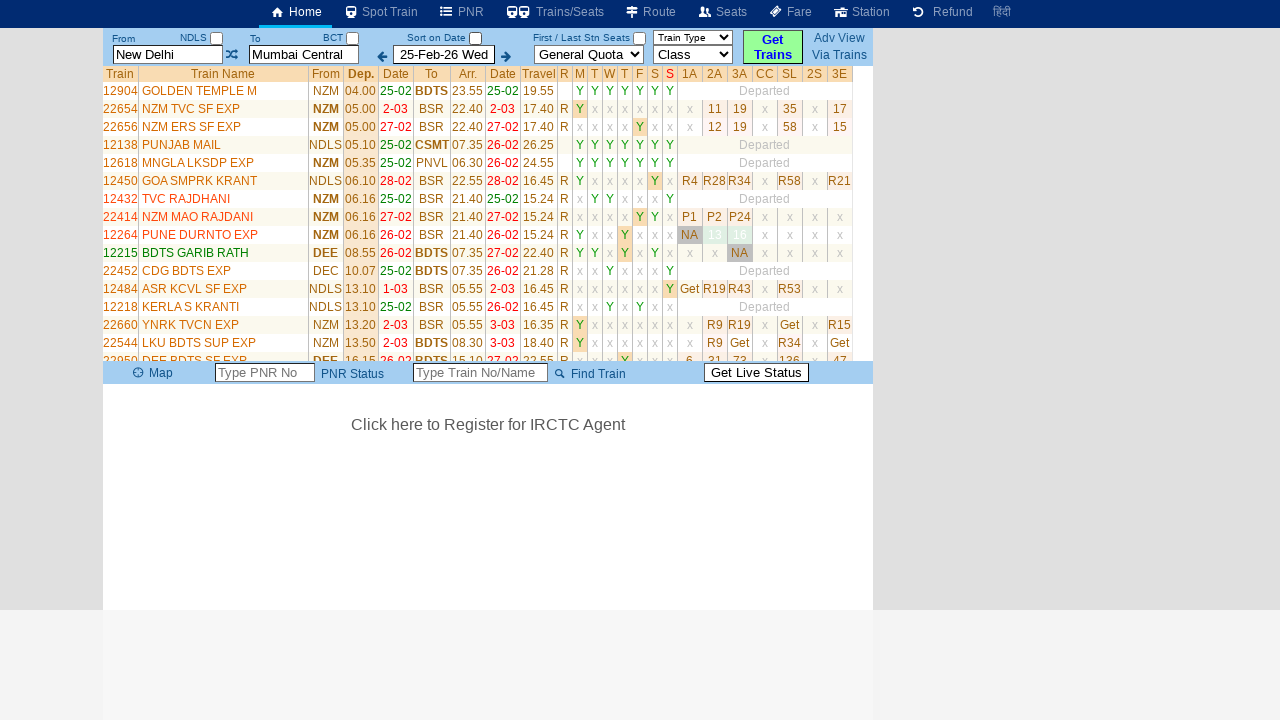

Verified train results are displayed in table rows
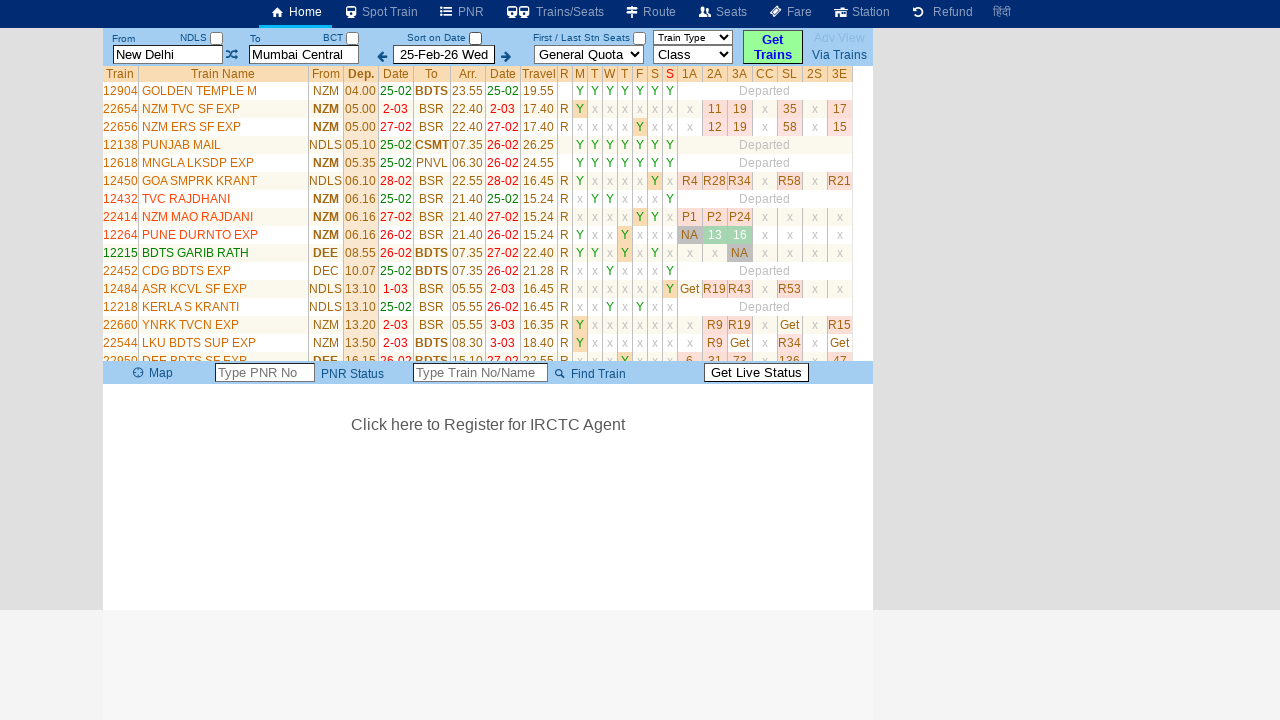

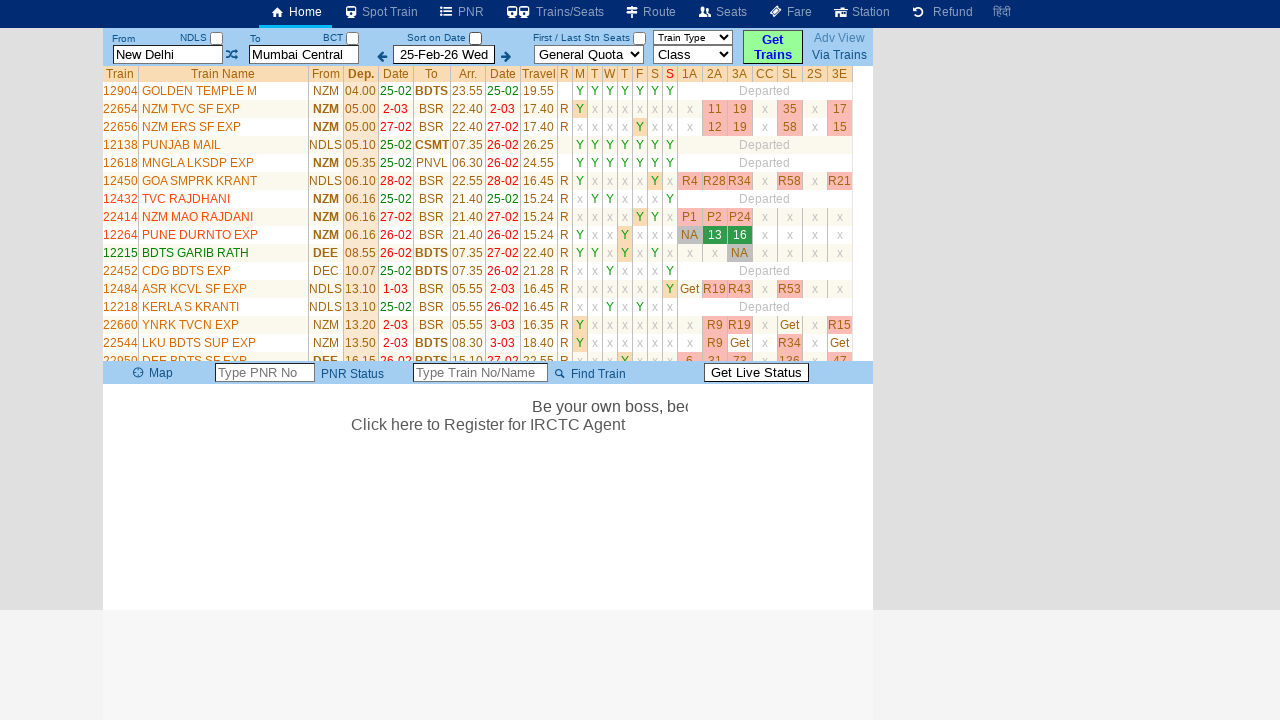